Tests form validation when last name is missing by filling all other fields and verifying the validation message

Starting URL: https://suninjuly.github.io/registration1.html

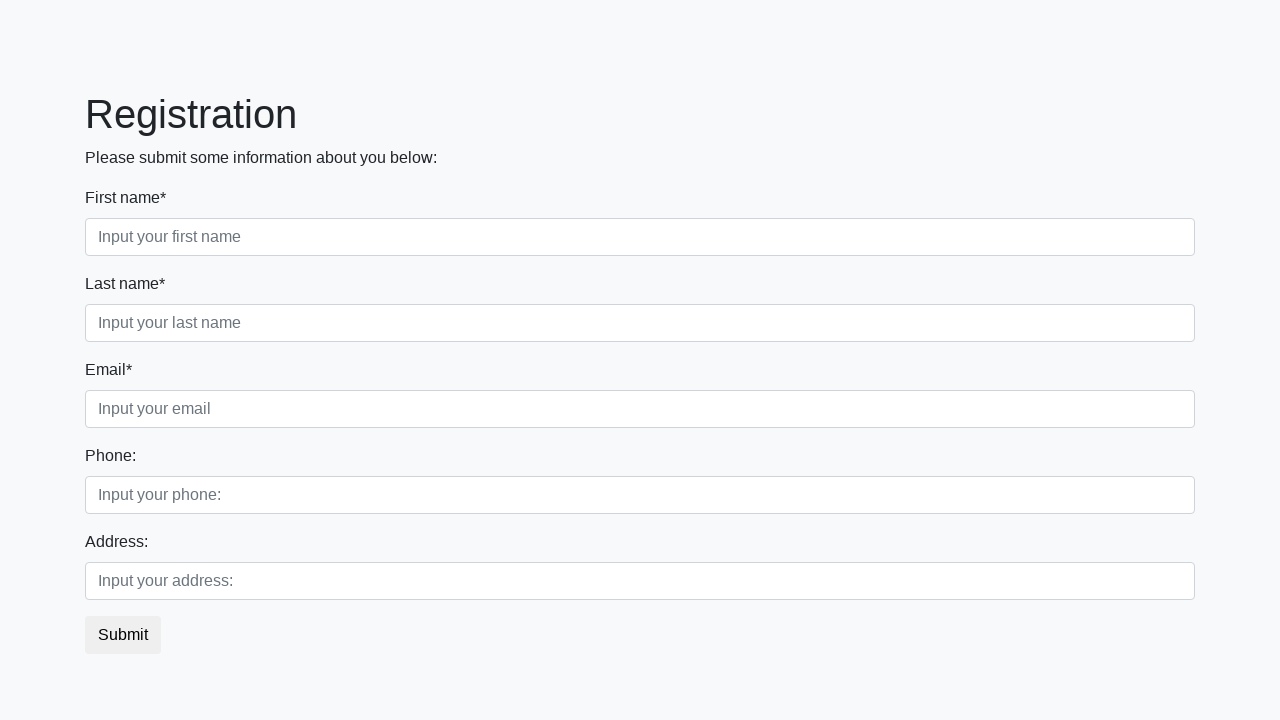

Filled first name field with 'John' on [placeholder='Input your first name']
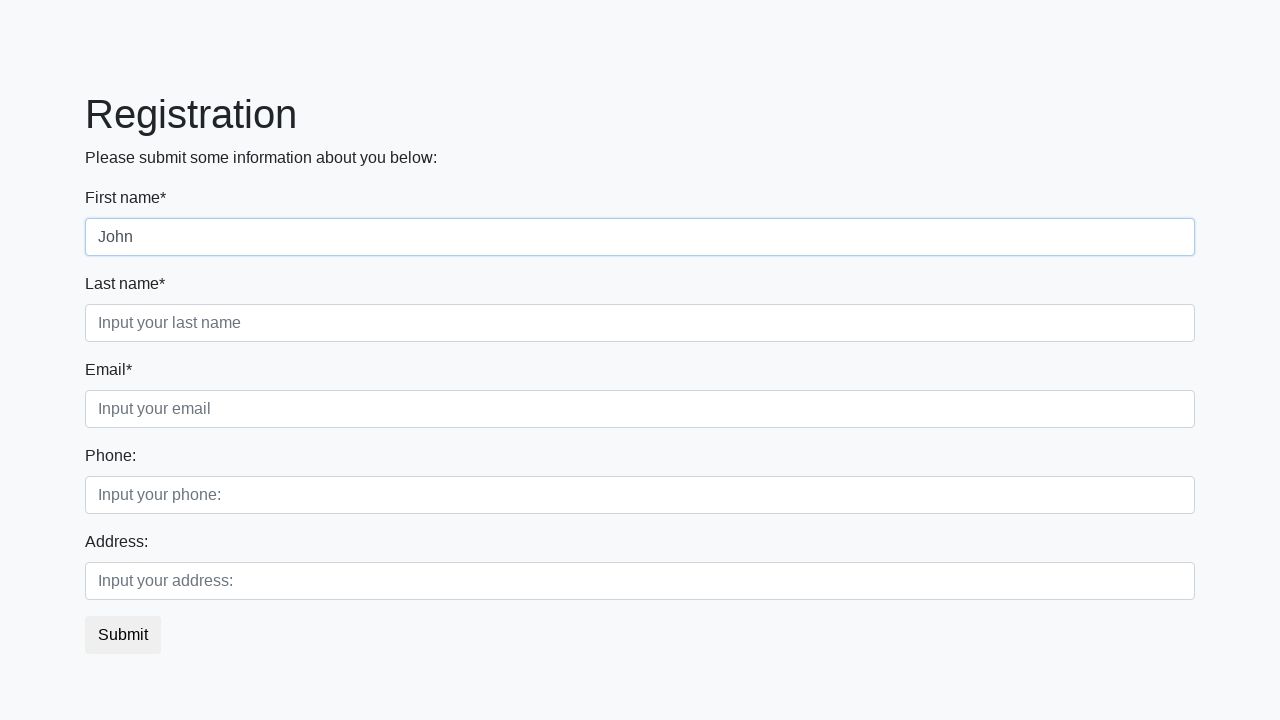

Filled email field with 'smith@gmail.com' on [placeholder='Input your email']
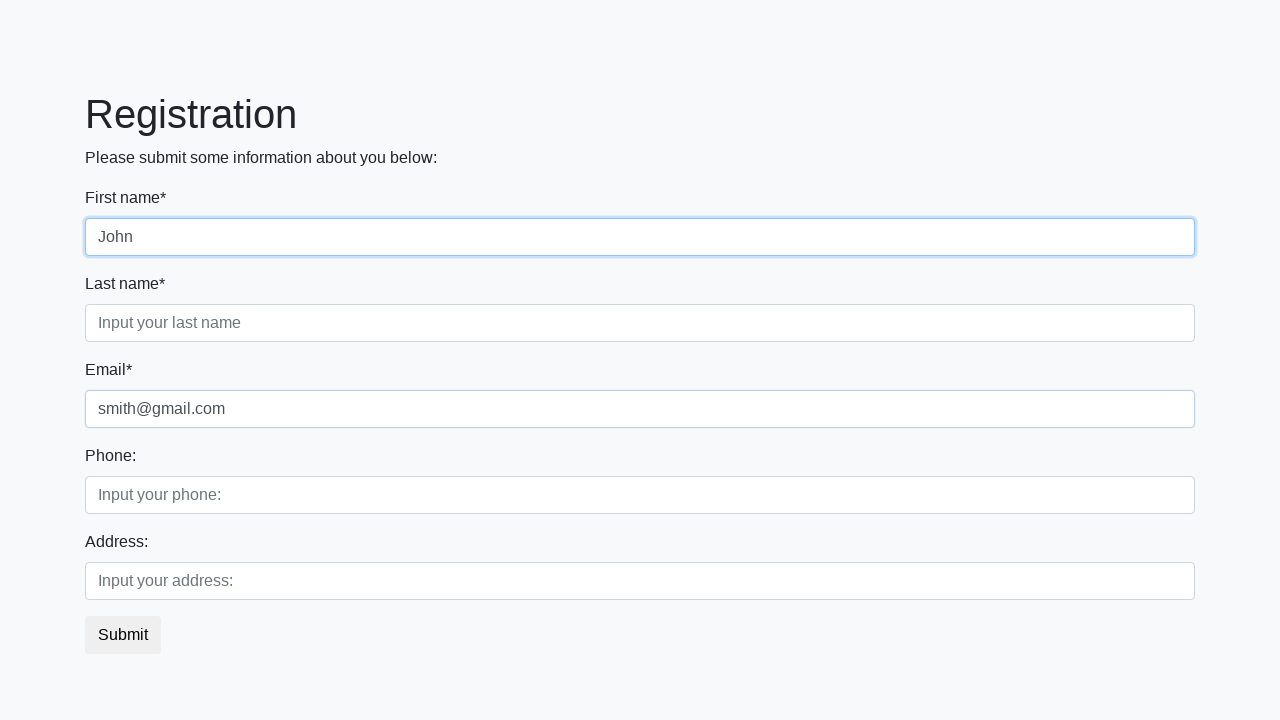

Filled phone field with '1236459' on [placeholder='Input your phone:']
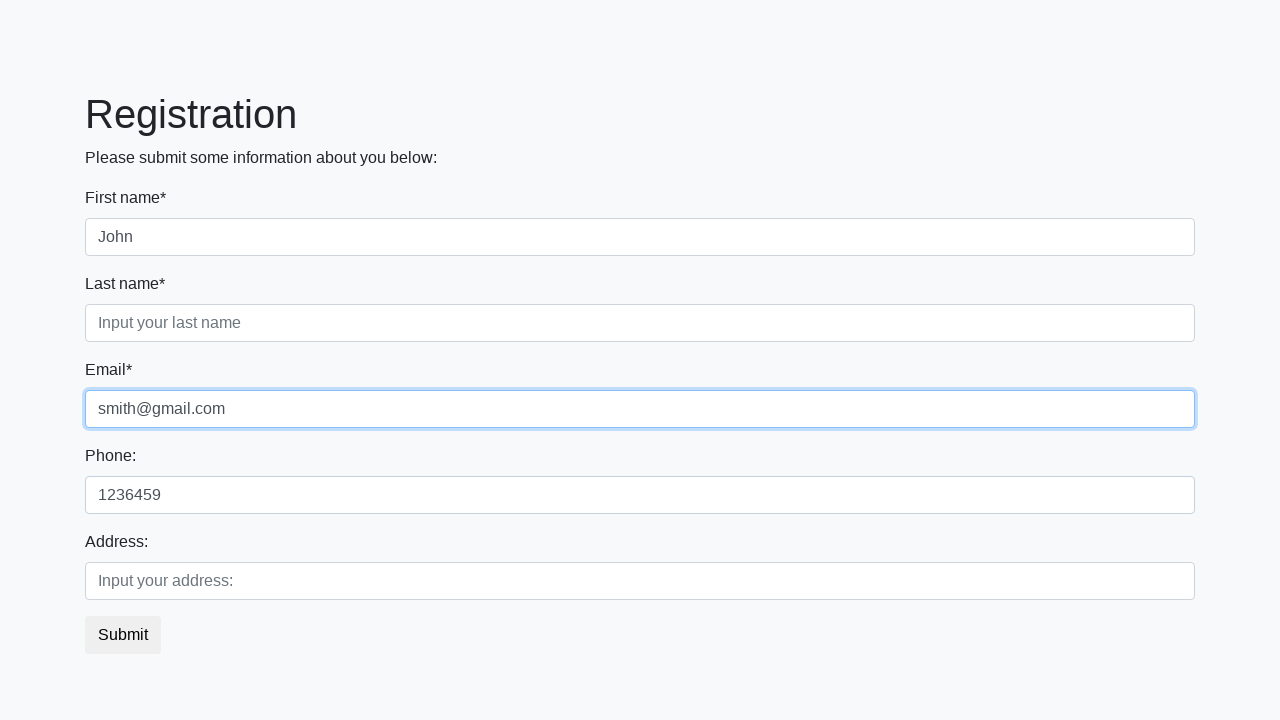

Filled address field with 'Riga' on [placeholder='Input your address:']
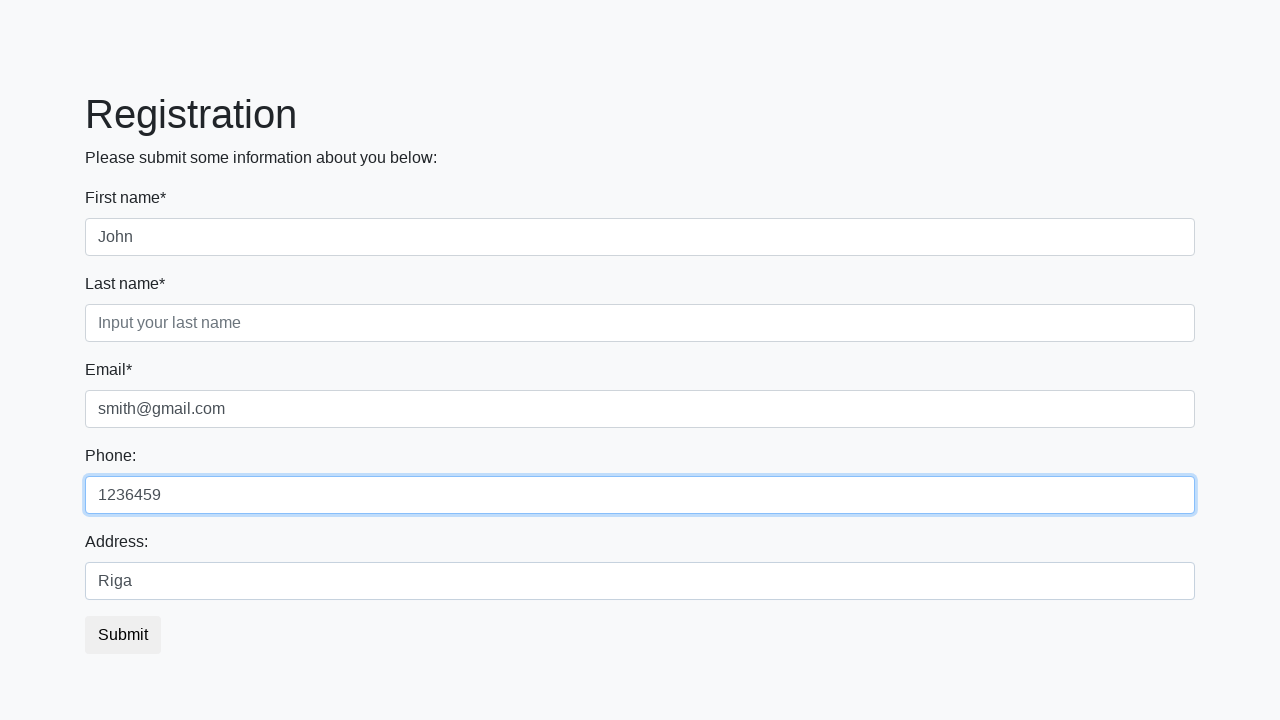

Clicked submit button without filling last name at (123, 635) on [type='submit']
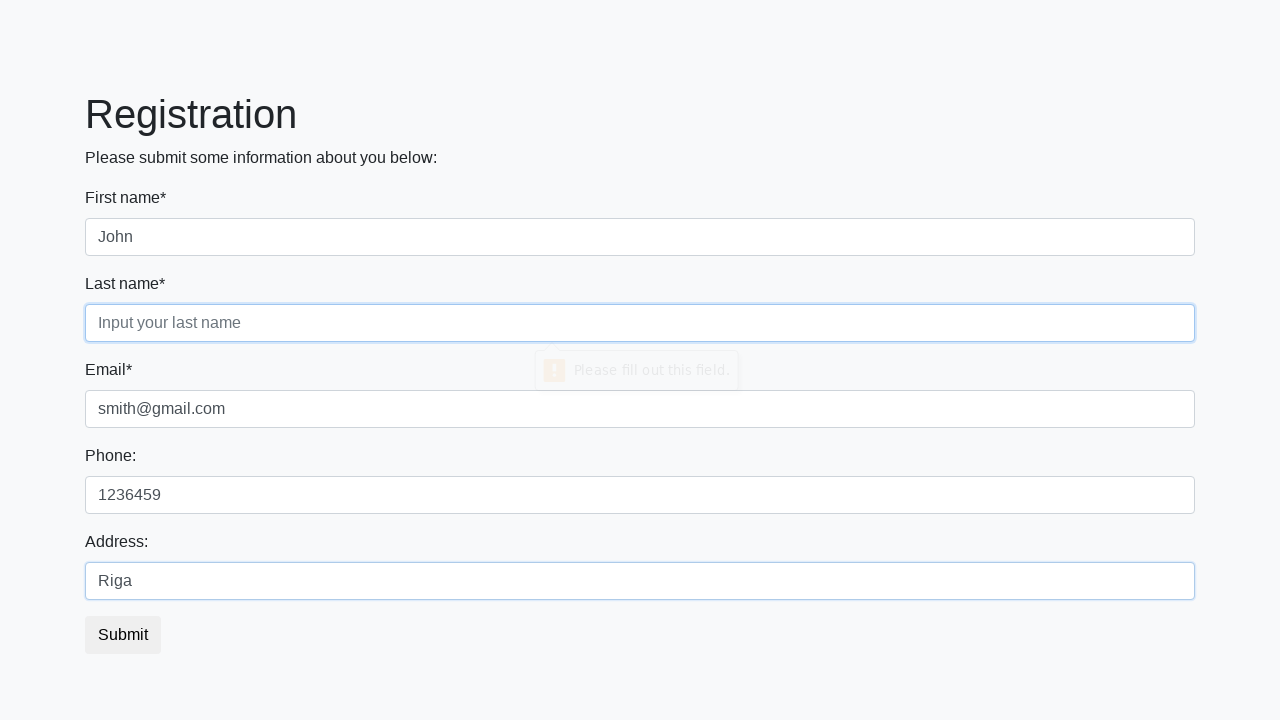

Verified we are still on registration1 page after submission attempt
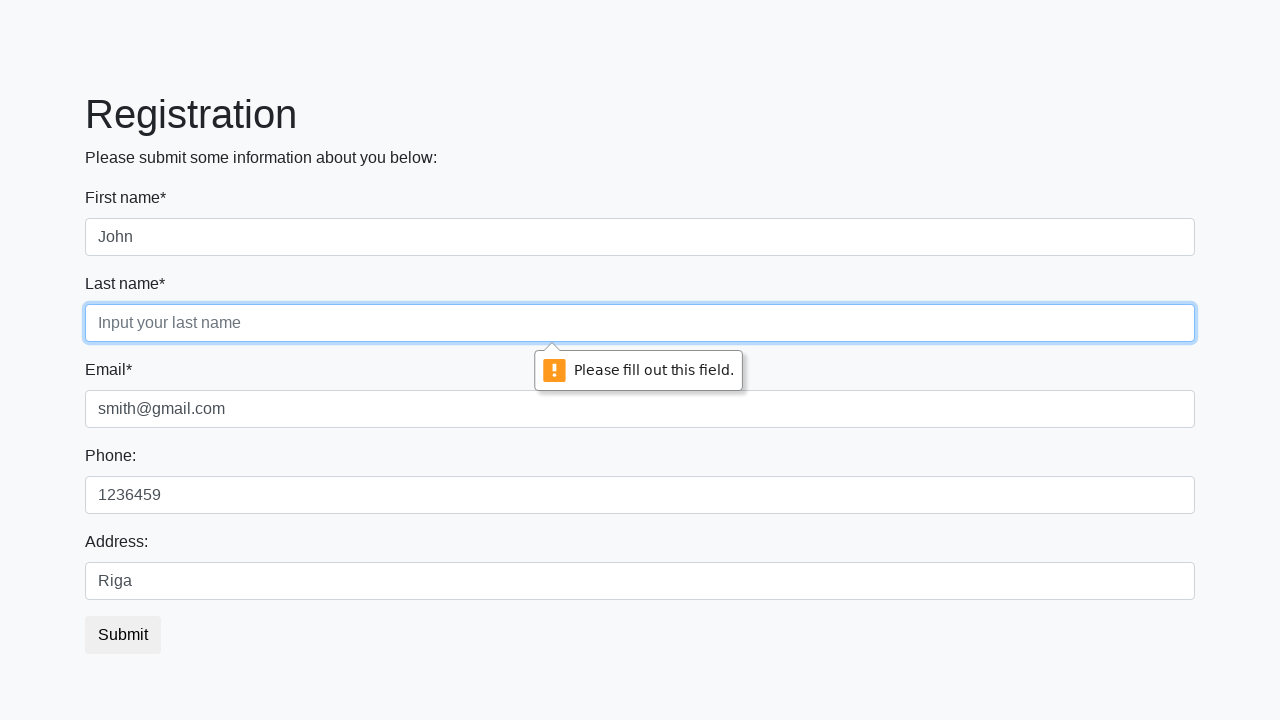

Retrieved validation message from last name field
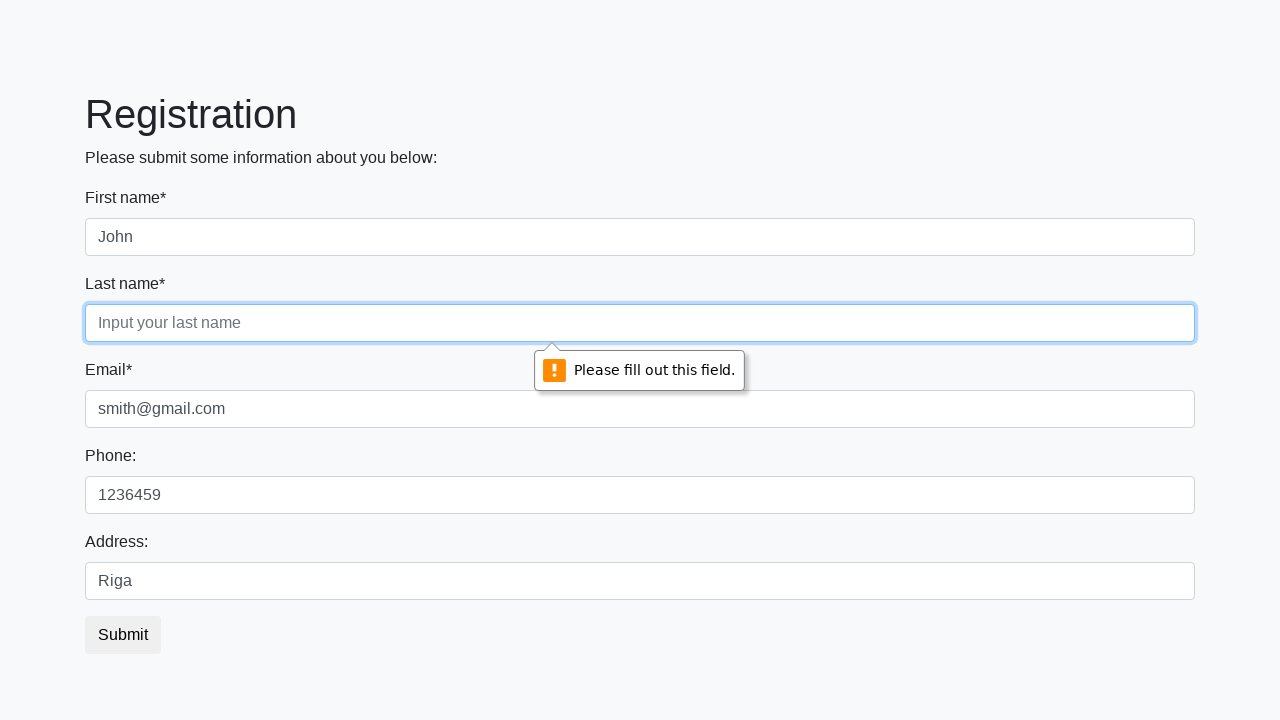

Verified validation message is displayed for missing last name field
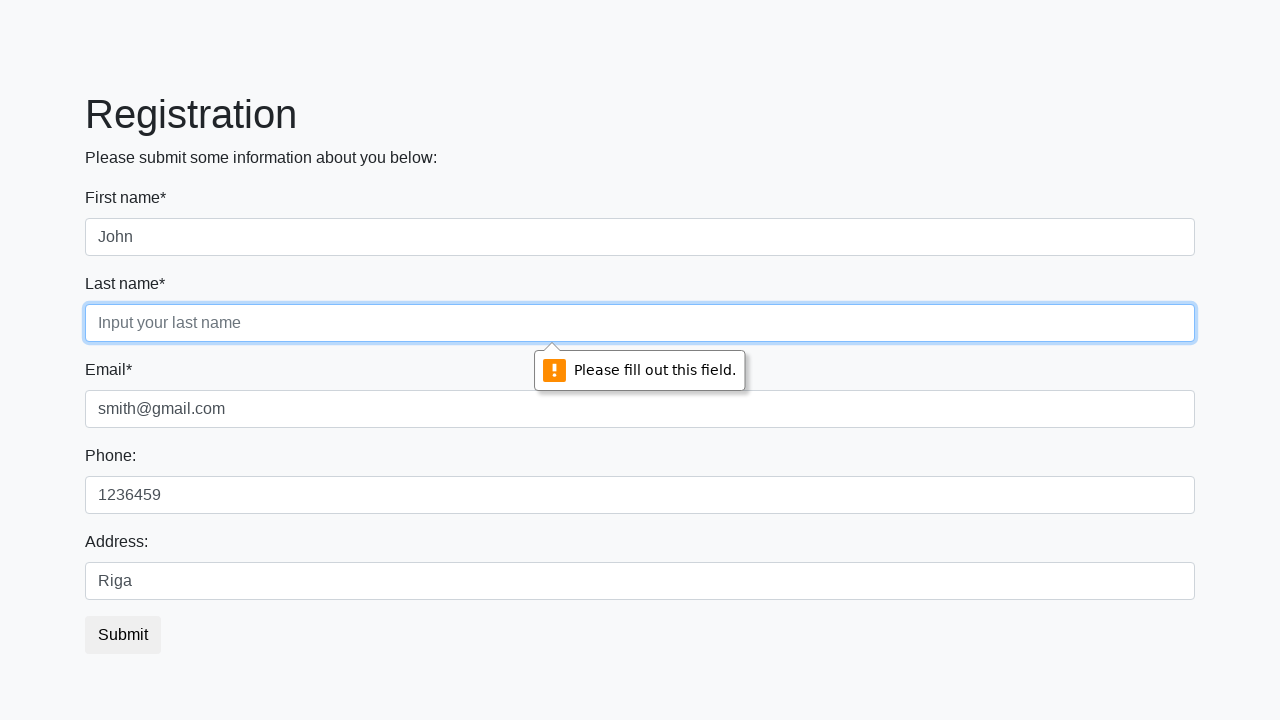

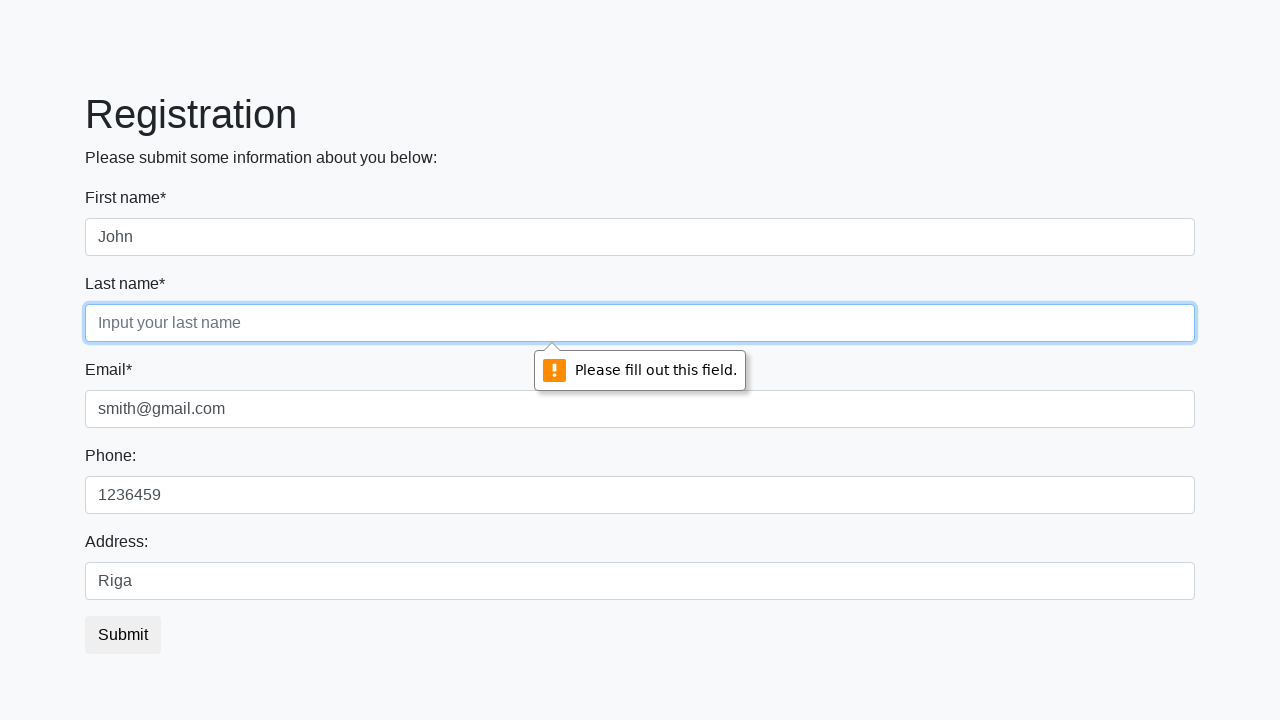